Tests checkbox interaction by checking the status of a Tuesday checkbox element and toggling its selection state

Starting URL: http://samples.gwtproject.org/samples/Showcase/Showcase.html#!CwCheckBox

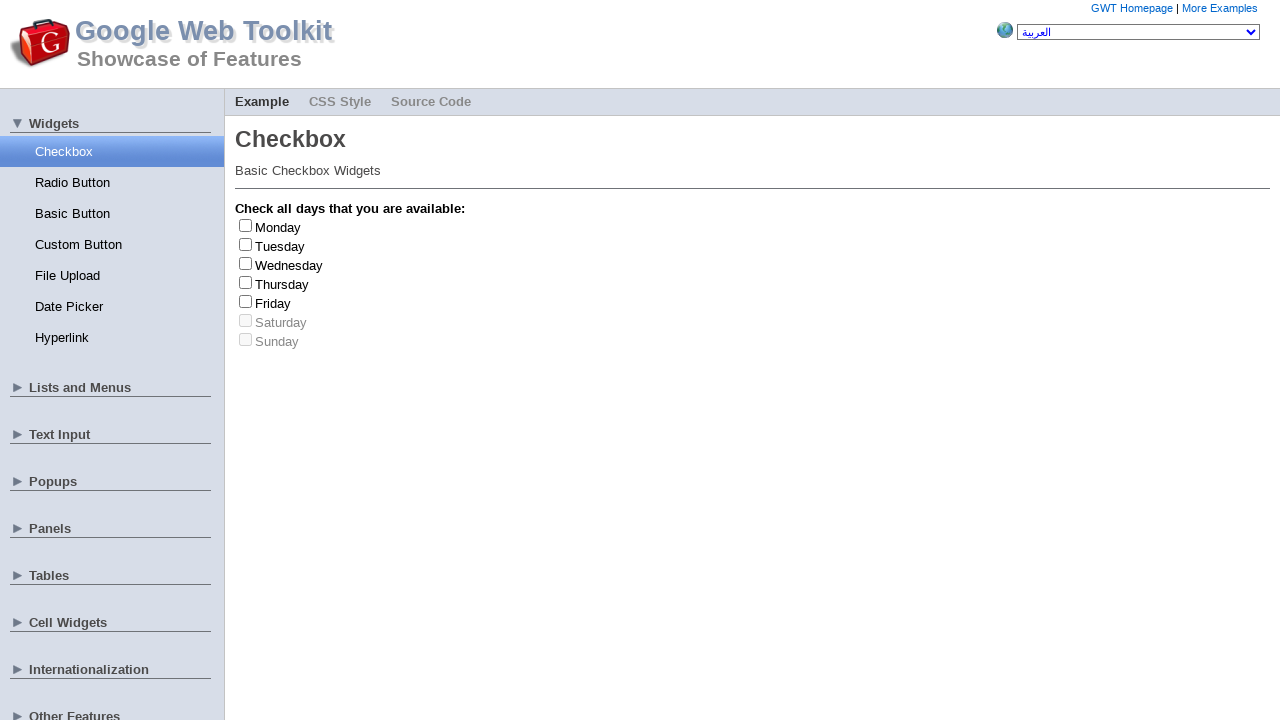

Located Tuesday checkbox element
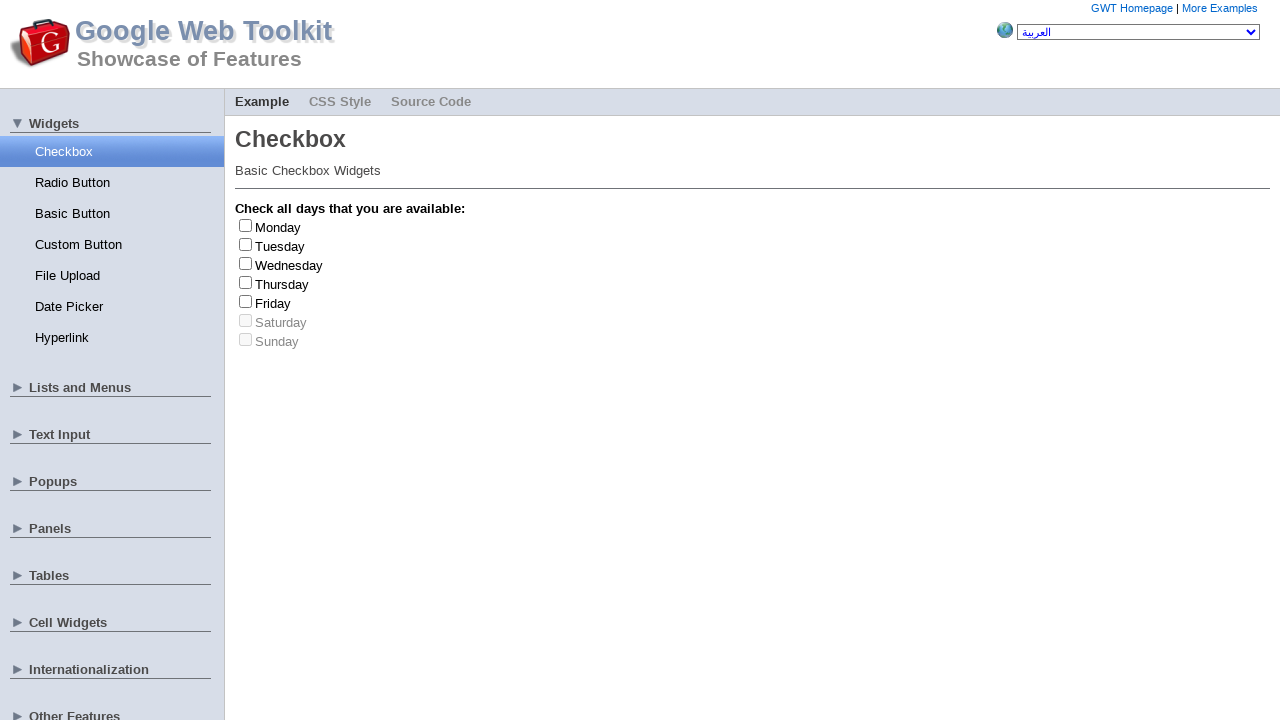

Checked if Tuesday checkbox is visible
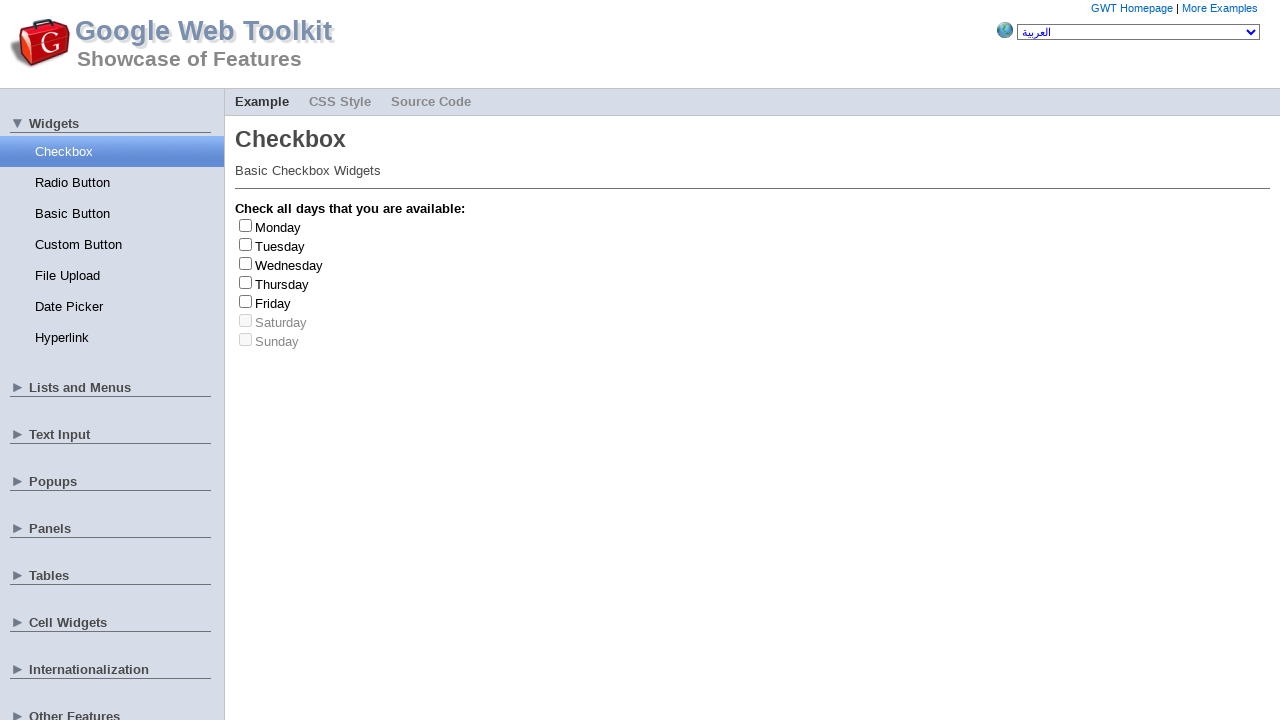

Checked if Tuesday checkbox is enabled
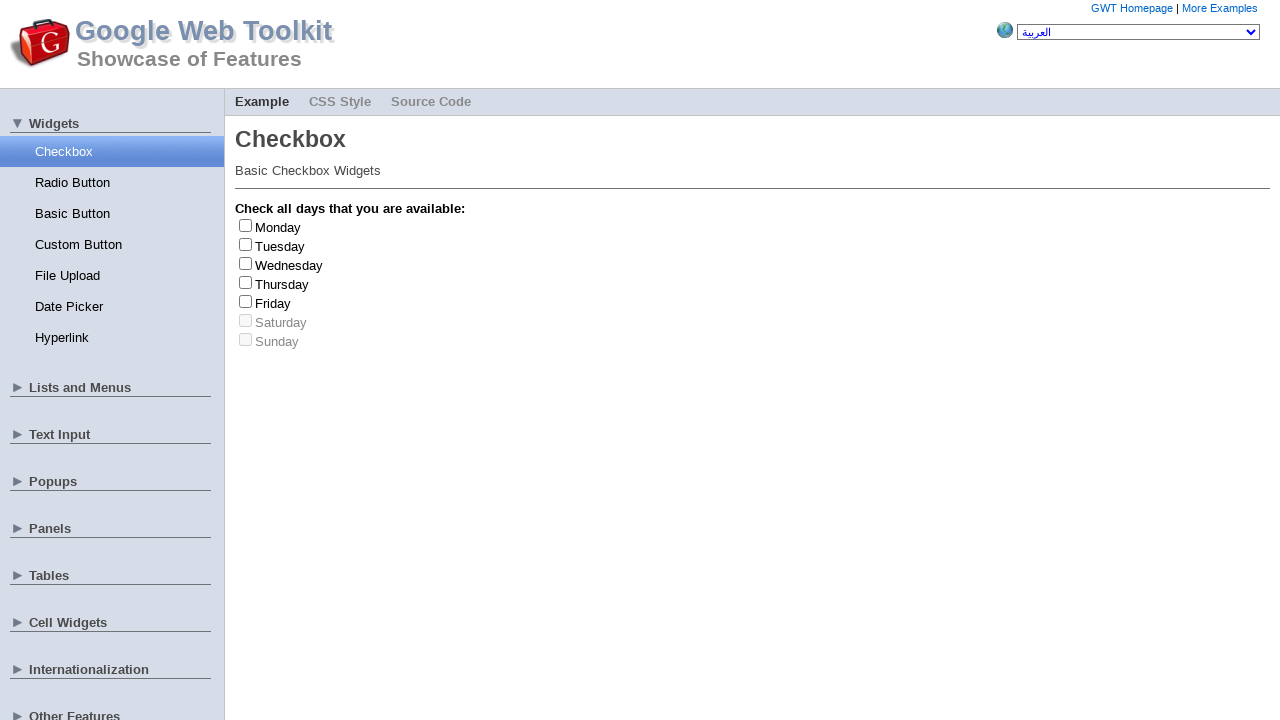

Checked initial state of Tuesday checkbox
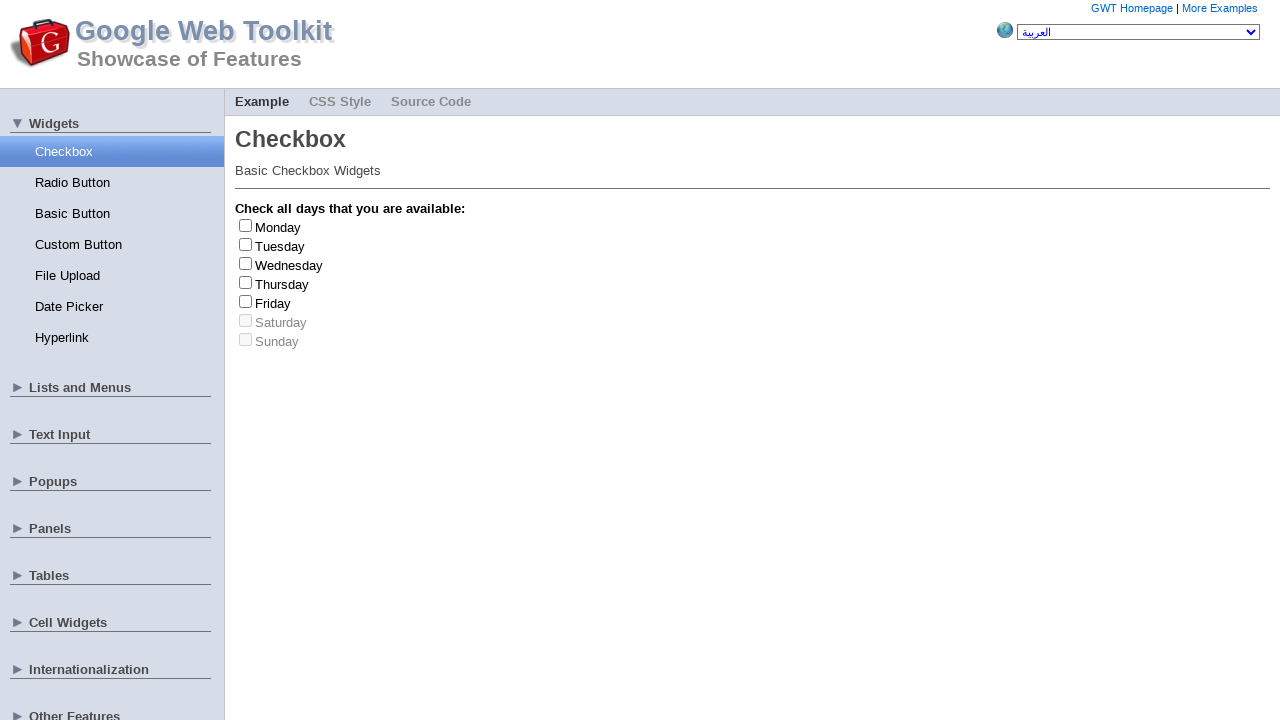

Clicked Tuesday checkbox to toggle its selection state at (246, 244) on #gwt-debug-cwCheckBox-Tuesday-input
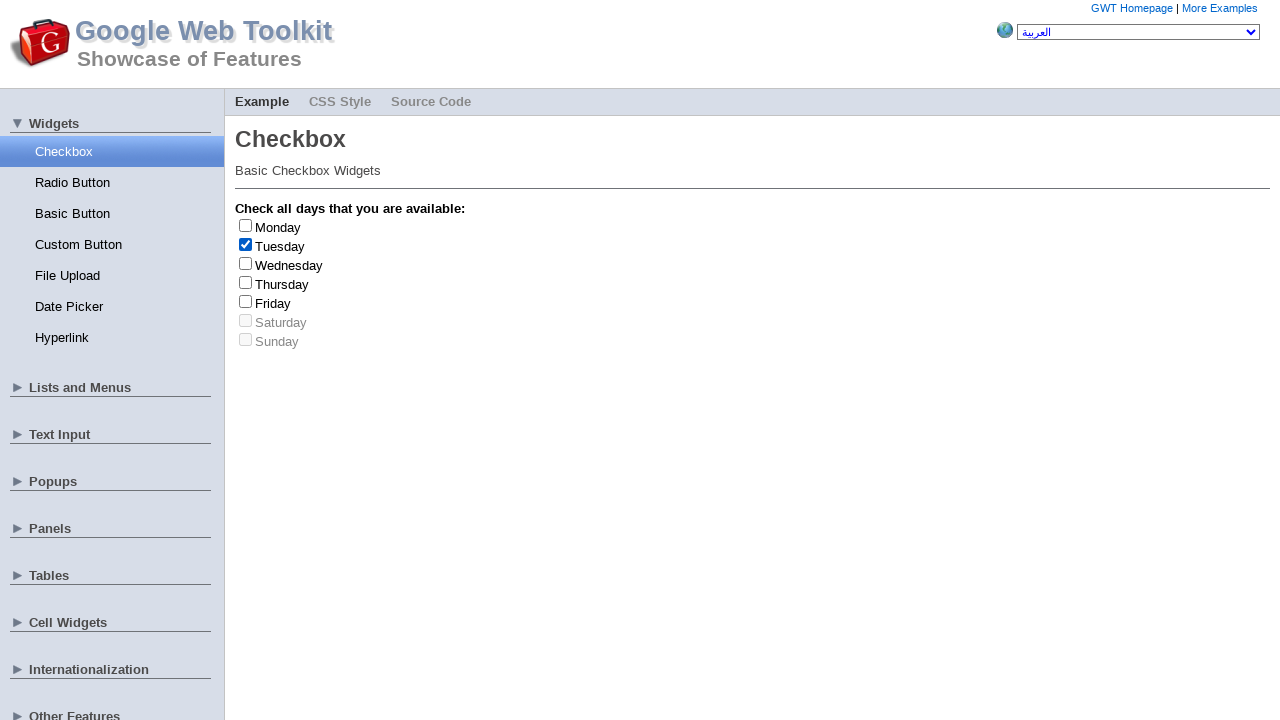

Verified Tuesday checkbox is now in opposite selection state
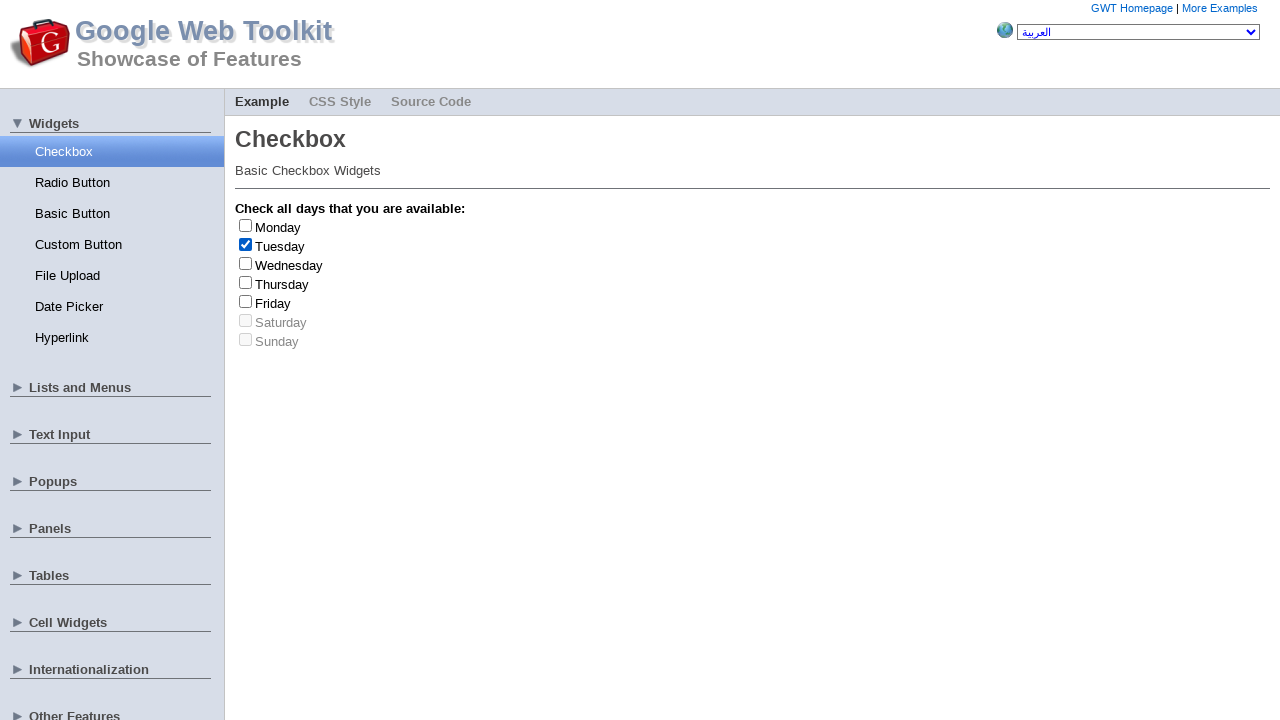

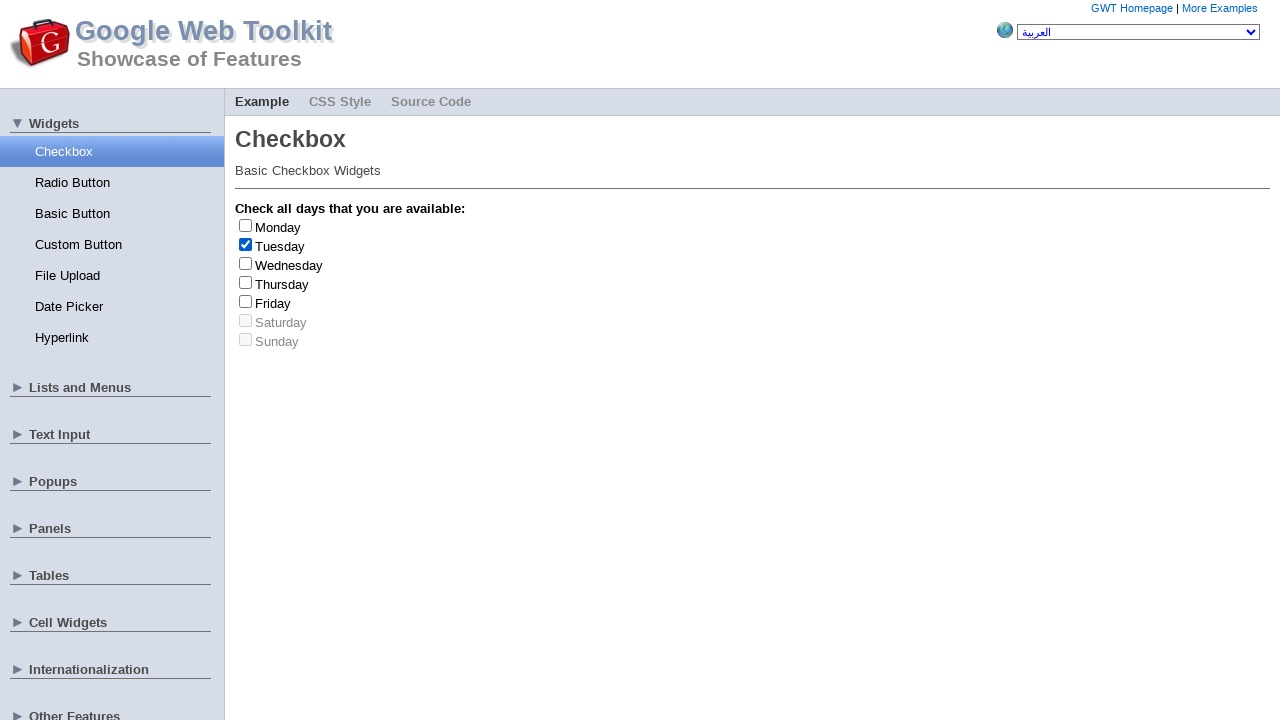